Tests dynamic properties page by waiting for a button that becomes visible after 5 seconds and verifying its text

Starting URL: https://demoqa.com/dynamic-properties

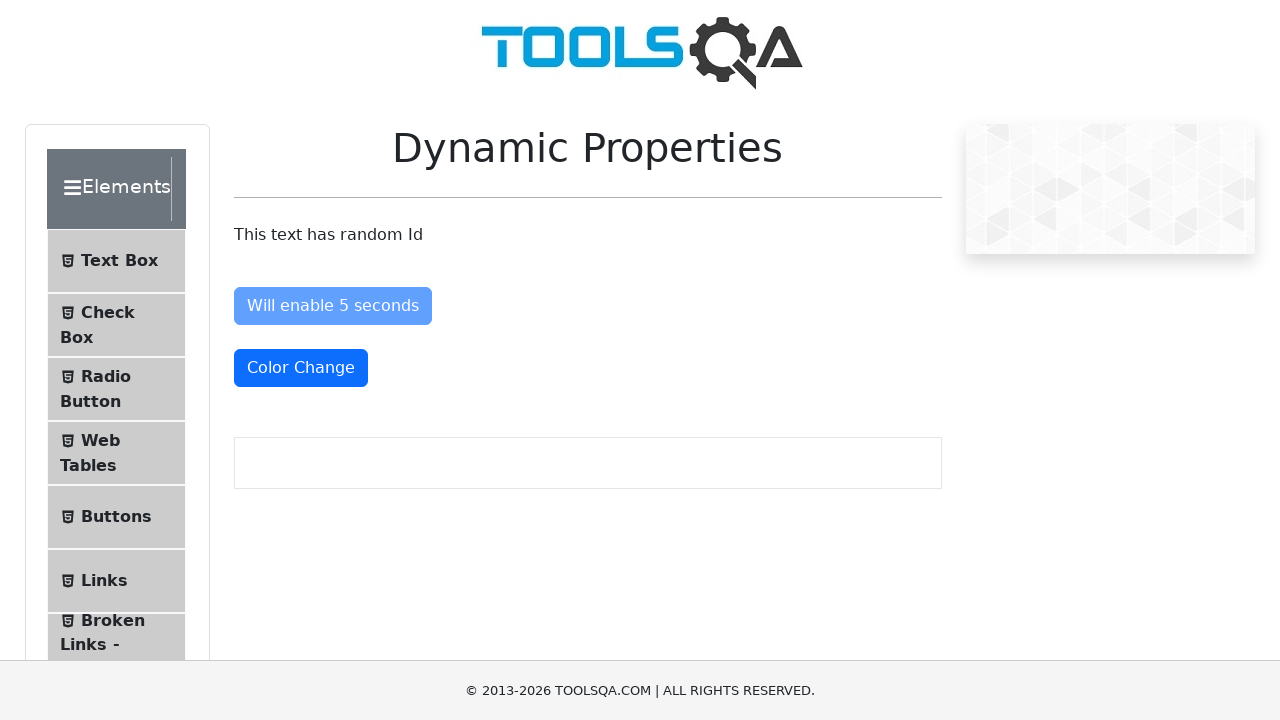

Waited for 'Visible After 5 Seconds' button to become visible
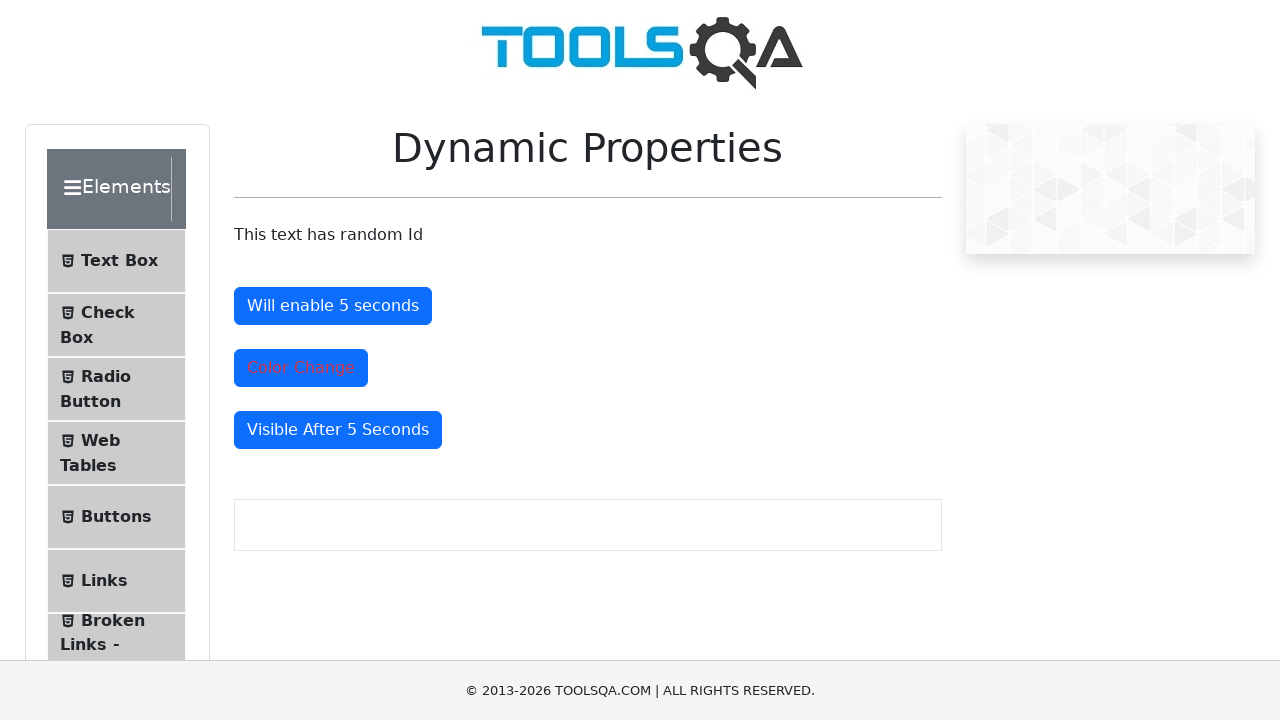

Retrieved button text: 'Visible After 5 Seconds'
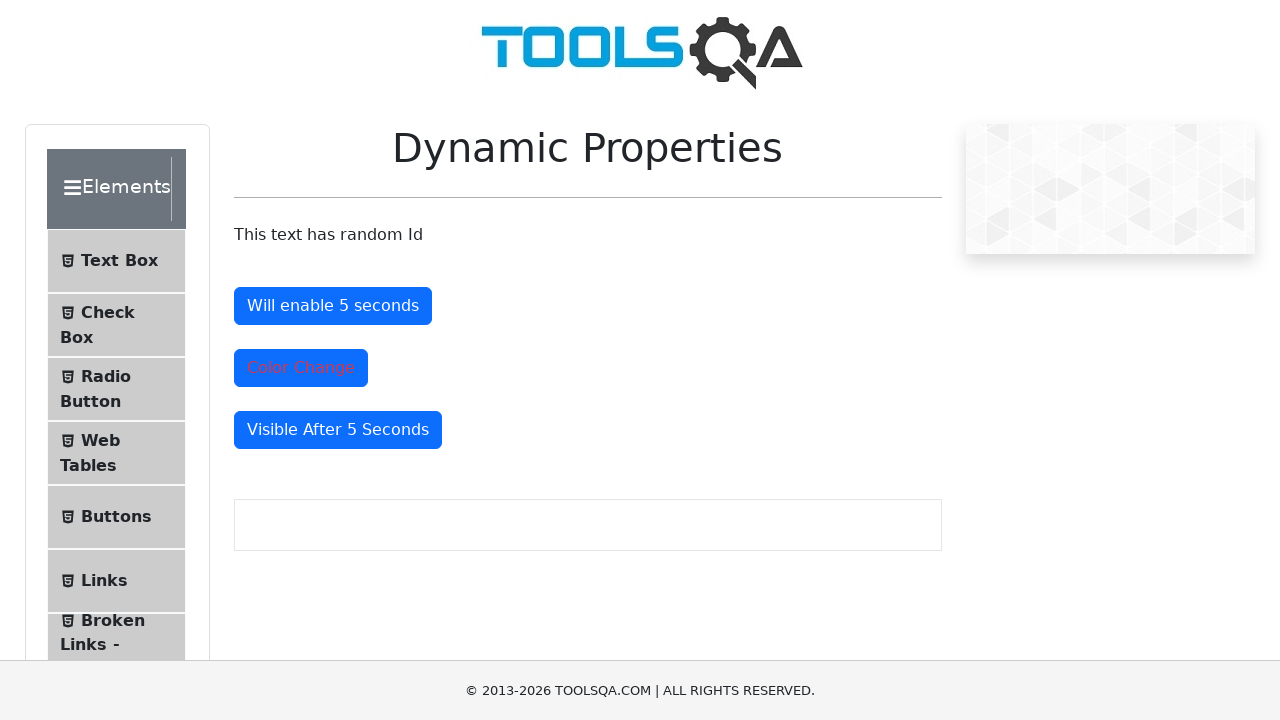

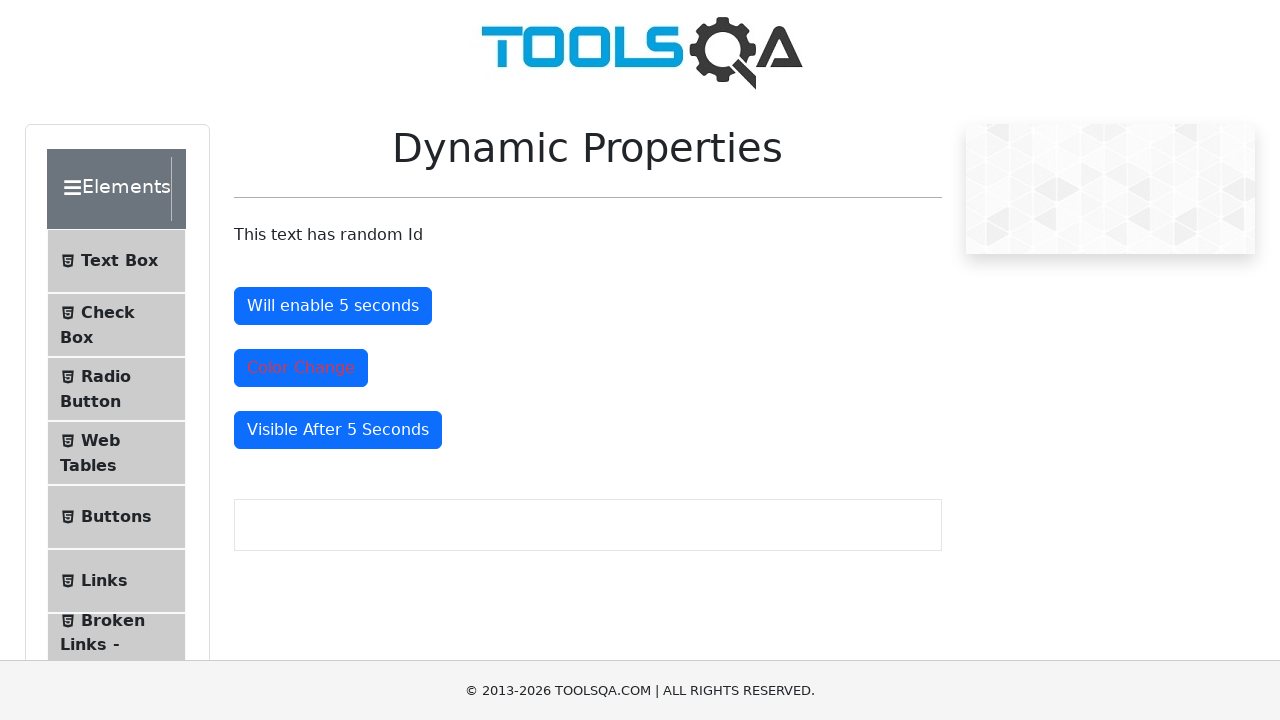